Tests iframe interaction by switching to an iframe, clearing existing text, and entering new text in the editor

Starting URL: https://the-internet.herokuapp.com/iframe

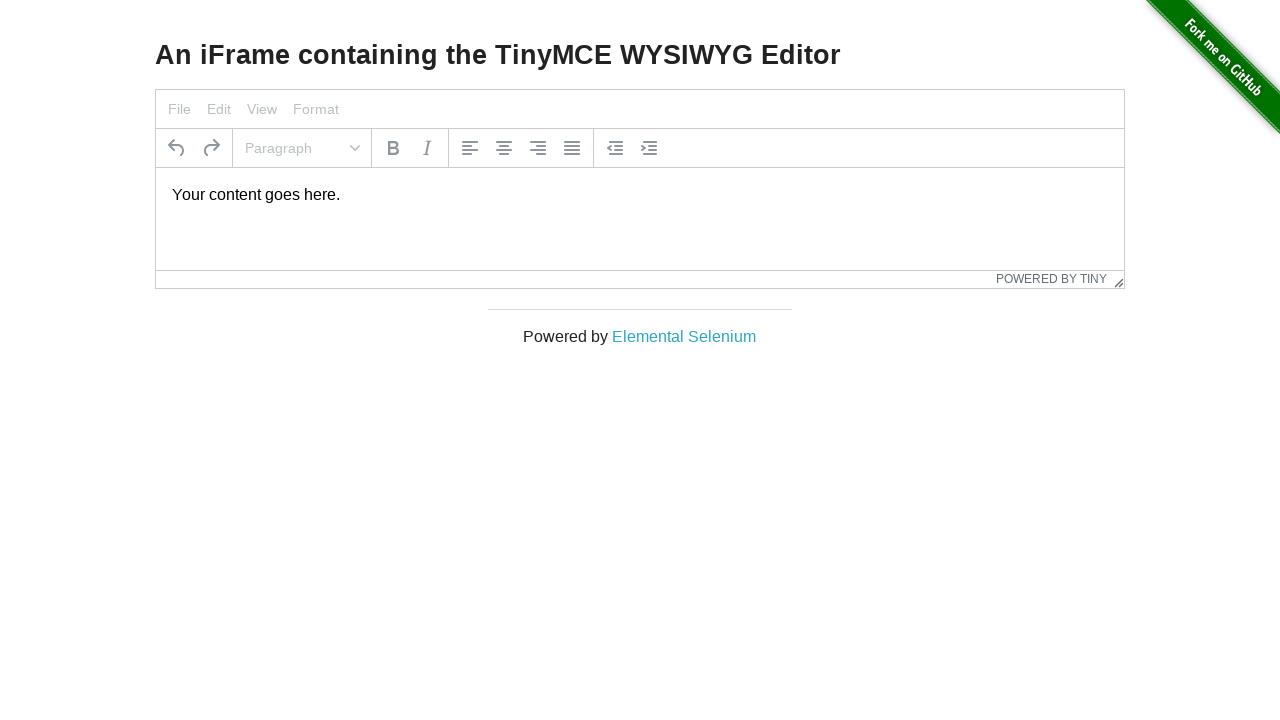

Located iframe with selector #mce_0_ifr
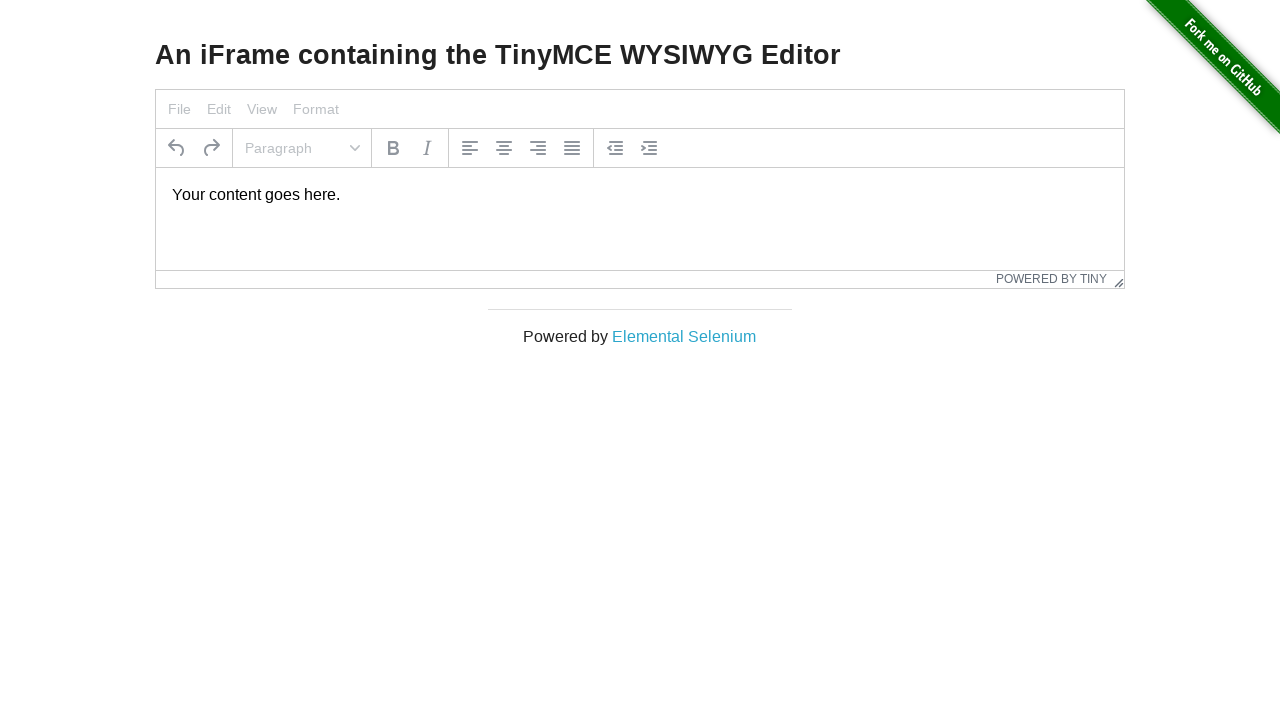

Located paragraph element inside iframe
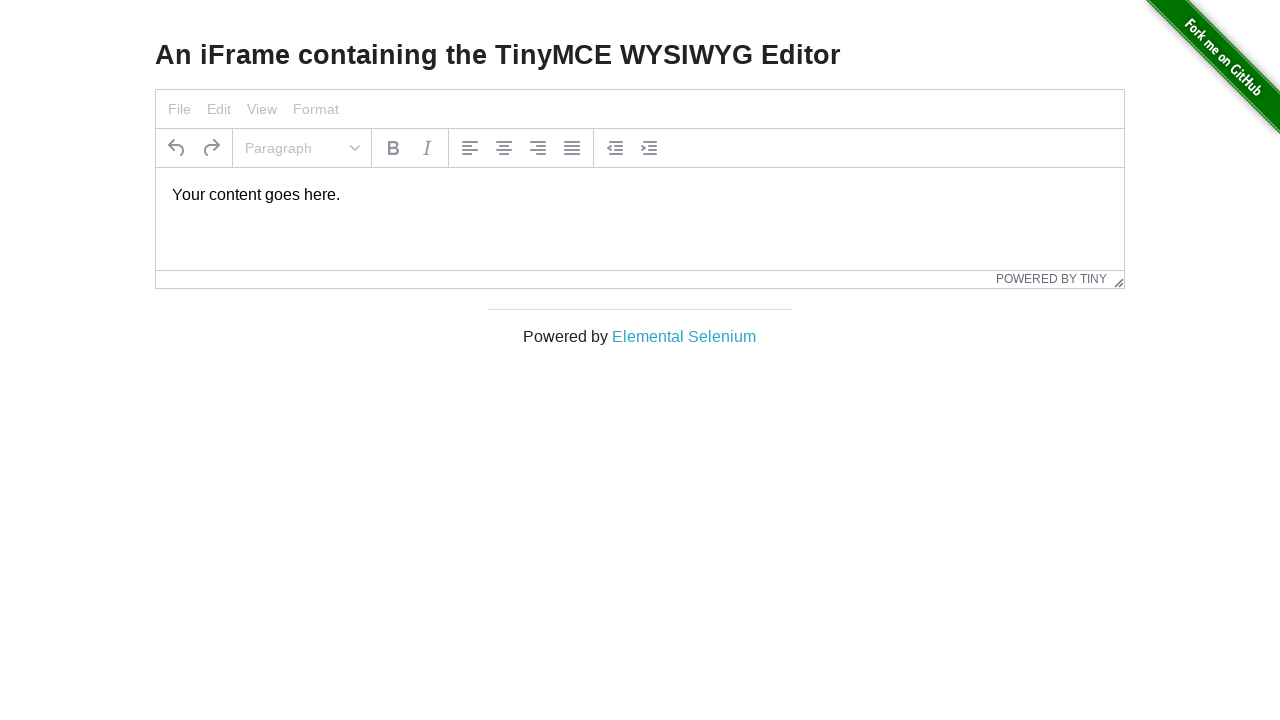

Clicked on paragraph element in iframe at (640, 195) on #mce_0_ifr >> internal:control=enter-frame >> p
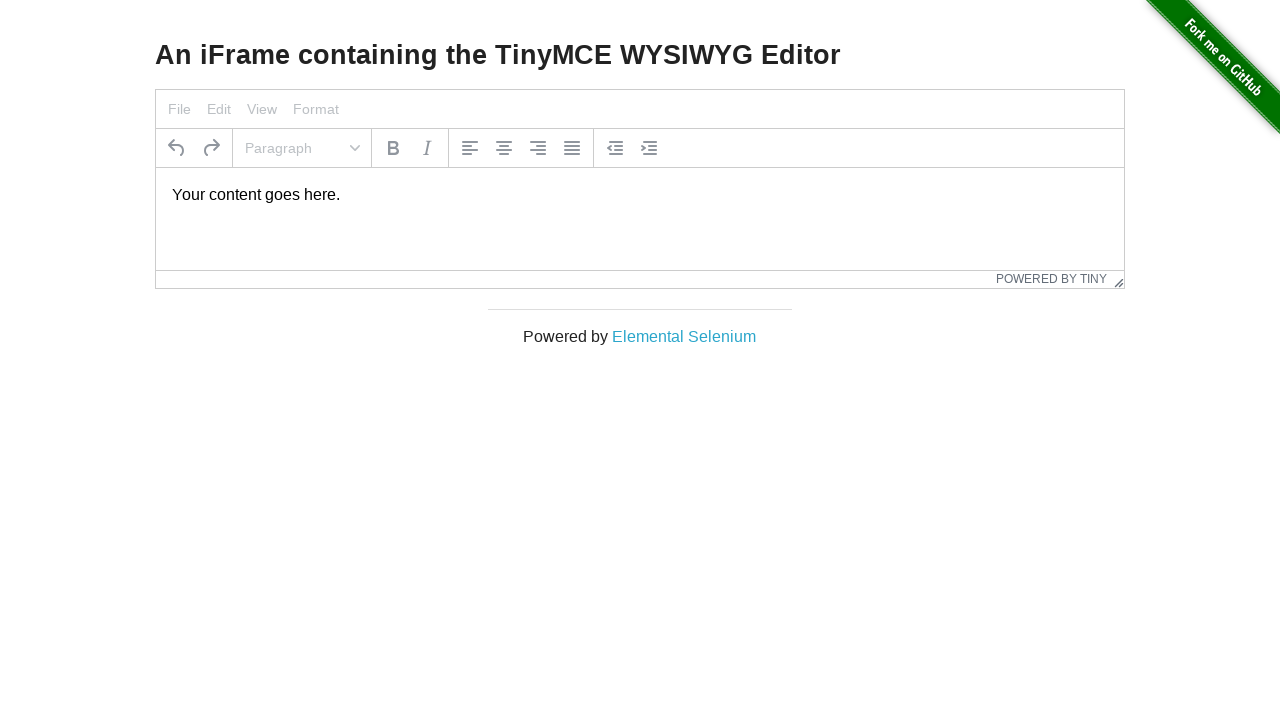

Selected all text in editor using Ctrl+A
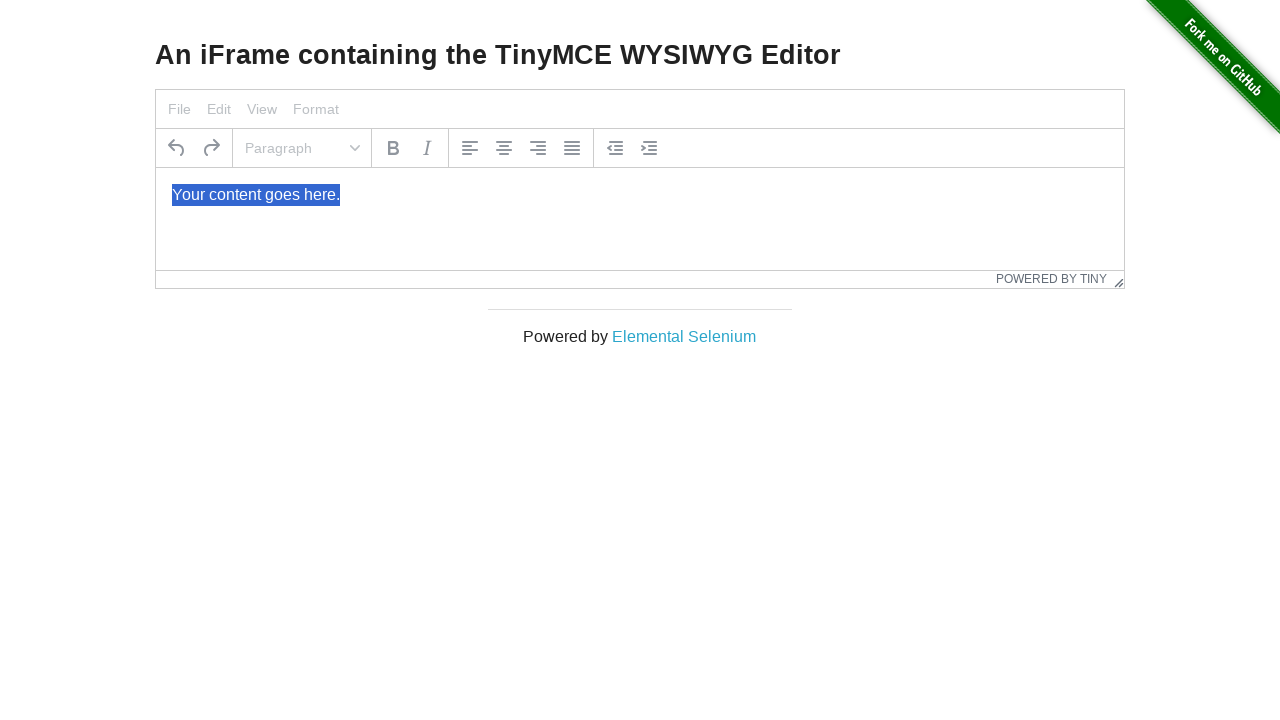

Deleted selected text from editor
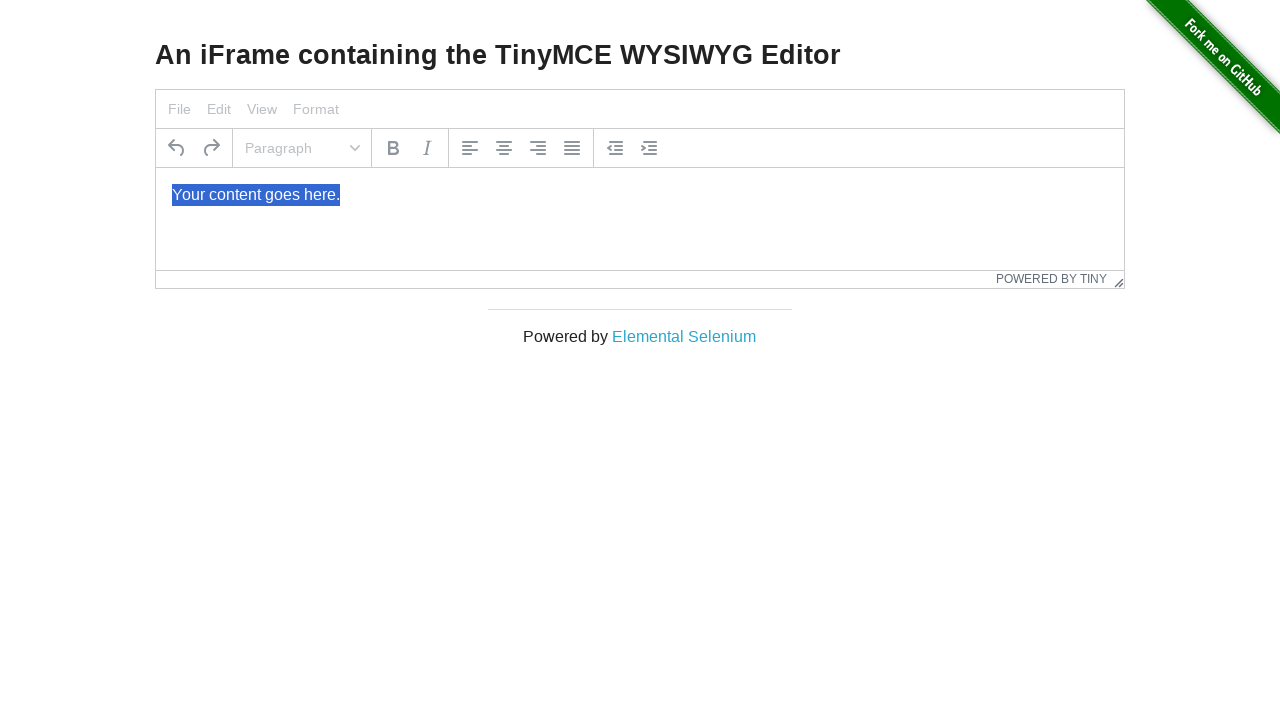

Typed 'Hello People' into the editor on #mce_0_ifr >> internal:control=enter-frame >> p
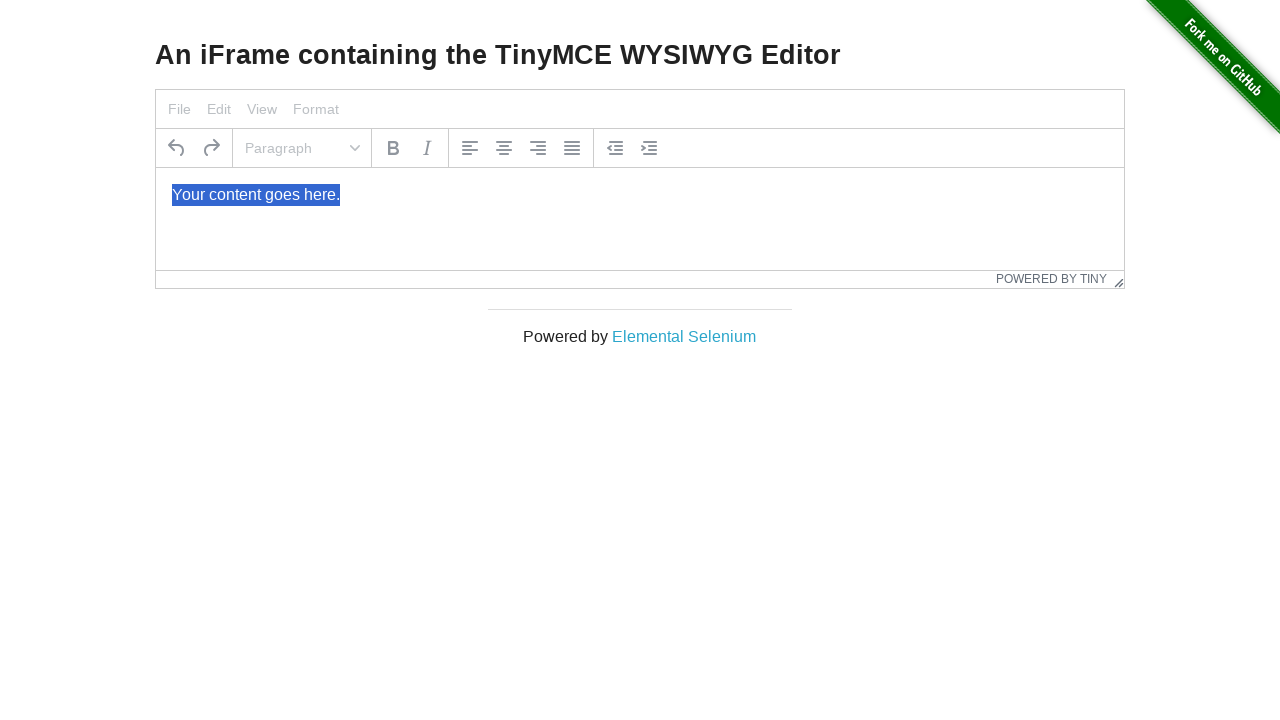

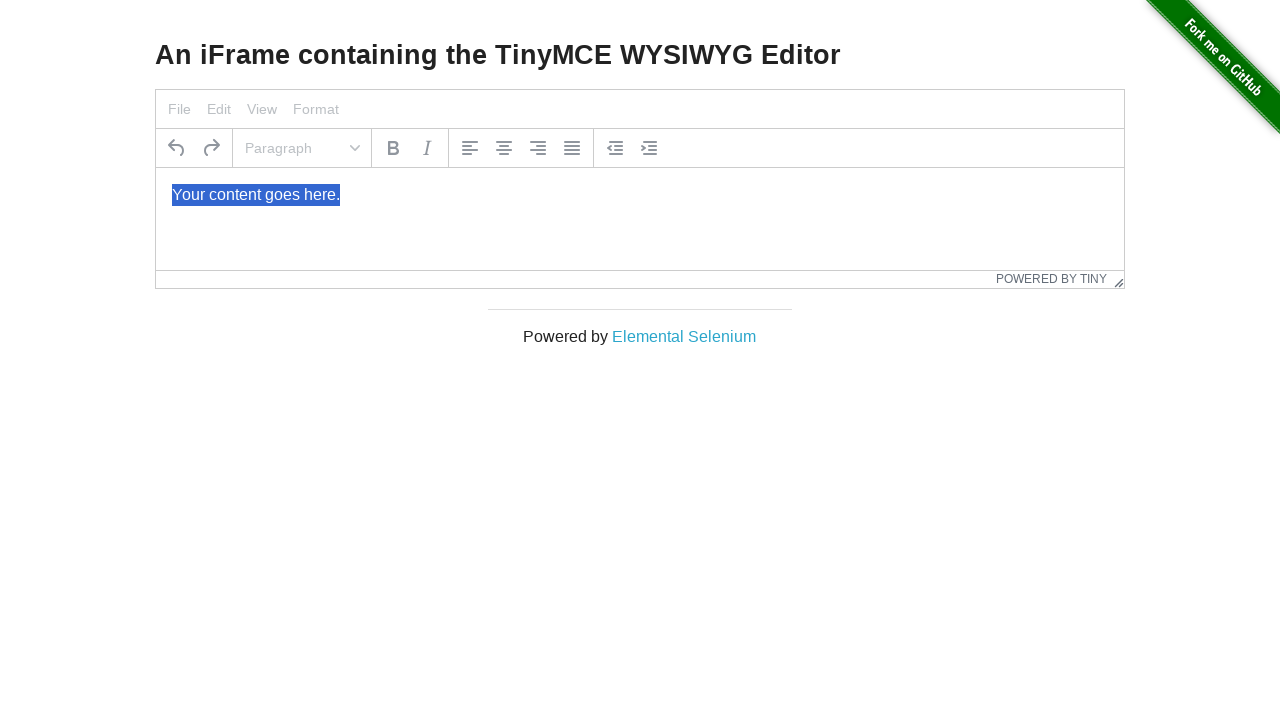